Tests form validation by filling all fields except zip code and verifying successful field validation styling after submission

Starting URL: https://bonigarcia.dev/selenium-webdriver-java/data-types.html

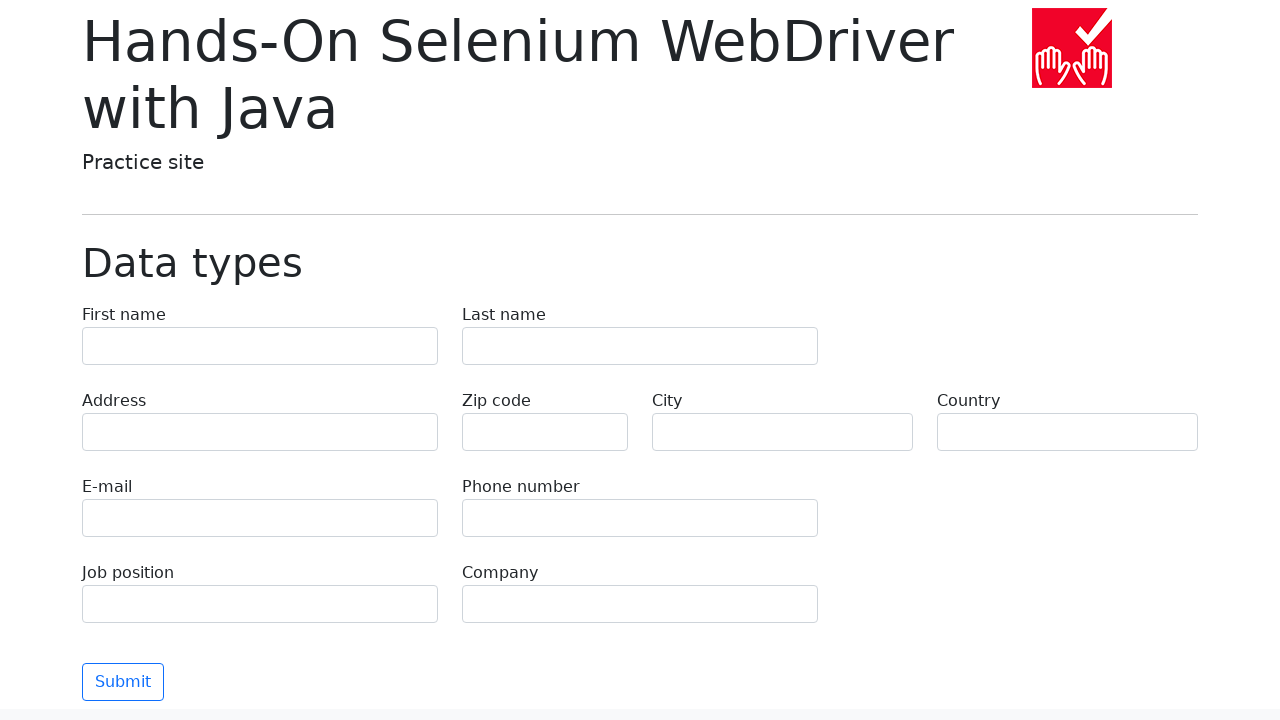

Filled first name field with 'Иван' on div:nth-child(1) > div:nth-child(1) > label > input
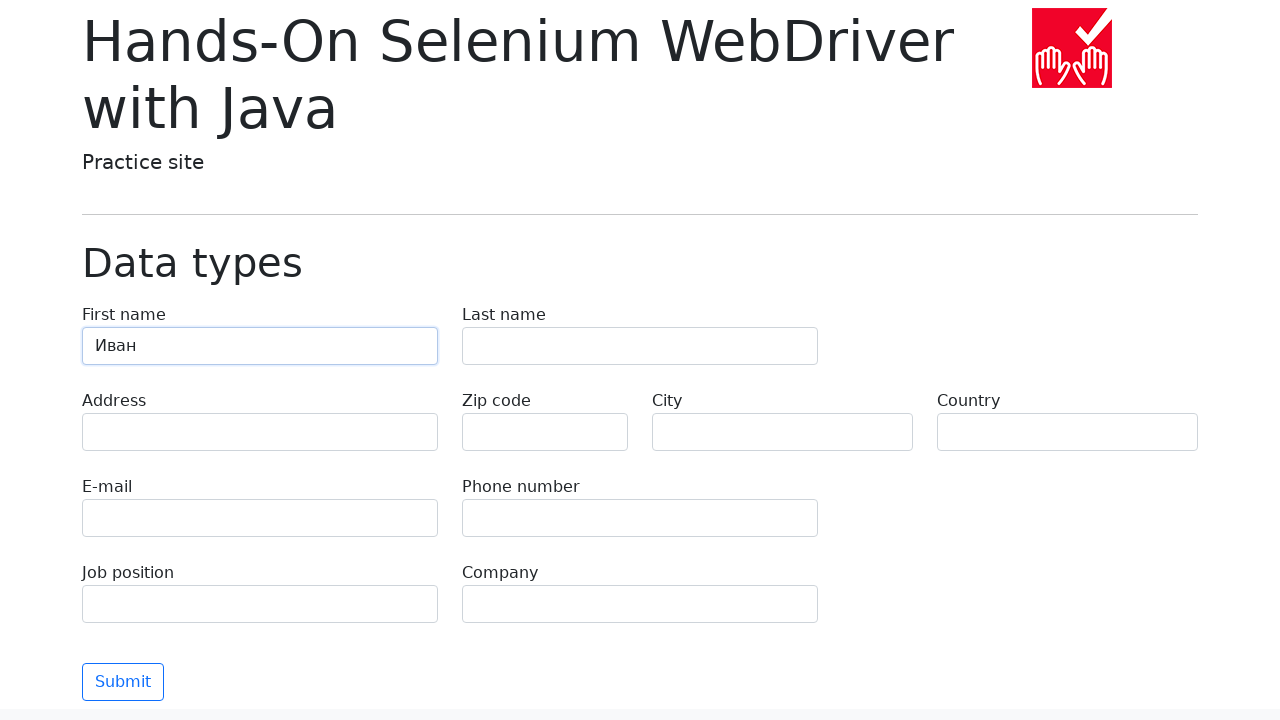

Filled last name field with 'Петров' on div:nth-child(1) > div:nth-child(2) > label > input
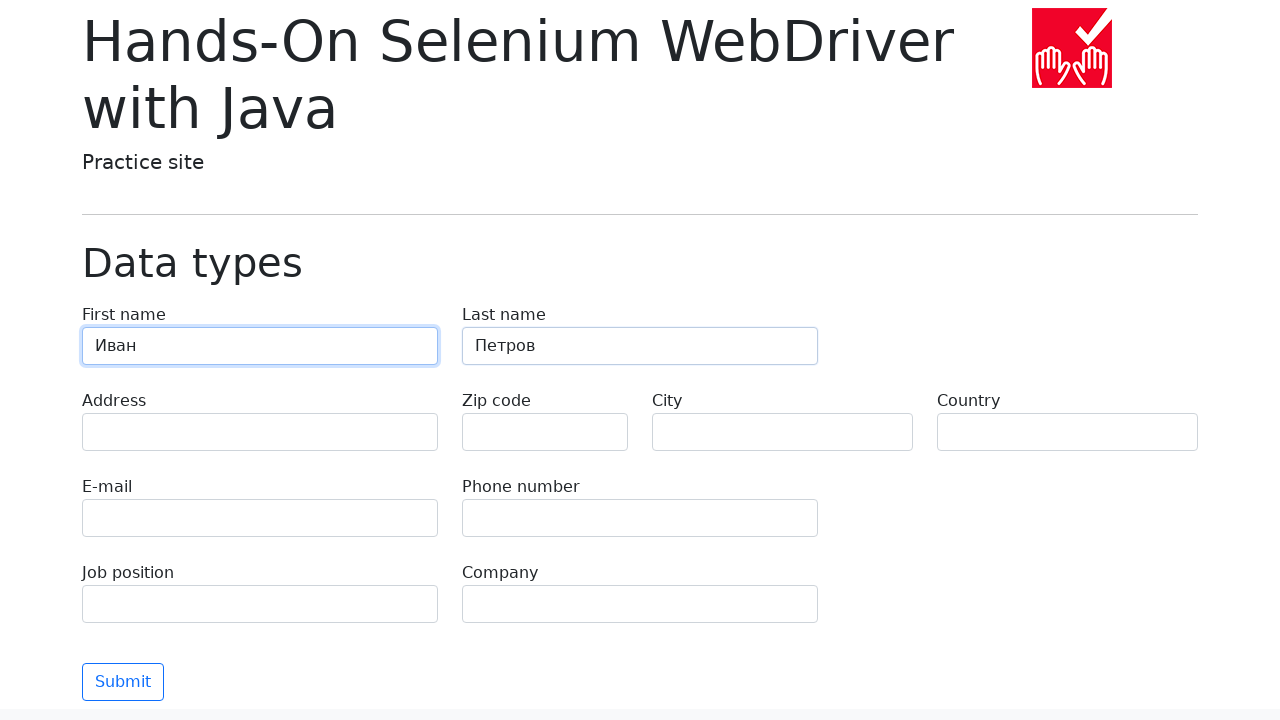

Filled address field with 'Ленина, 55-3' on div:nth-child(2) > div.col-md-4.py-2 > label > input
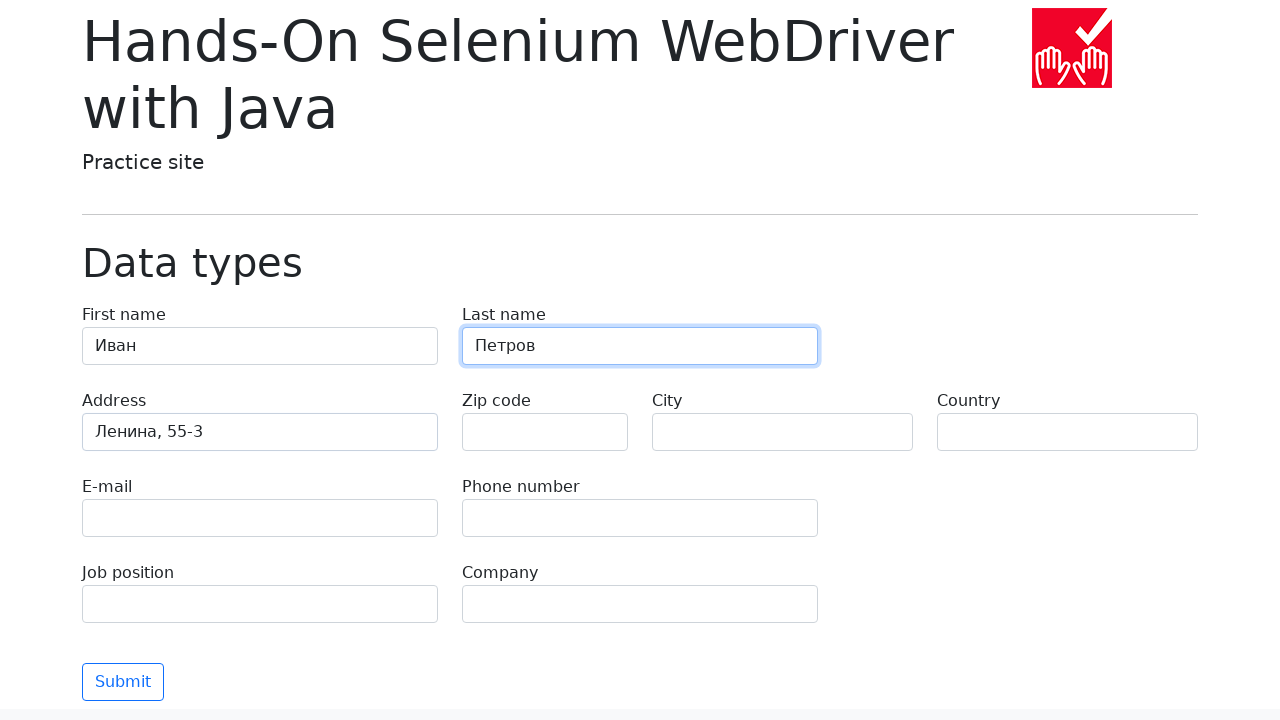

Filled city field with 'Москва' on div:nth-child(2) > div:nth-child(3) > label > input
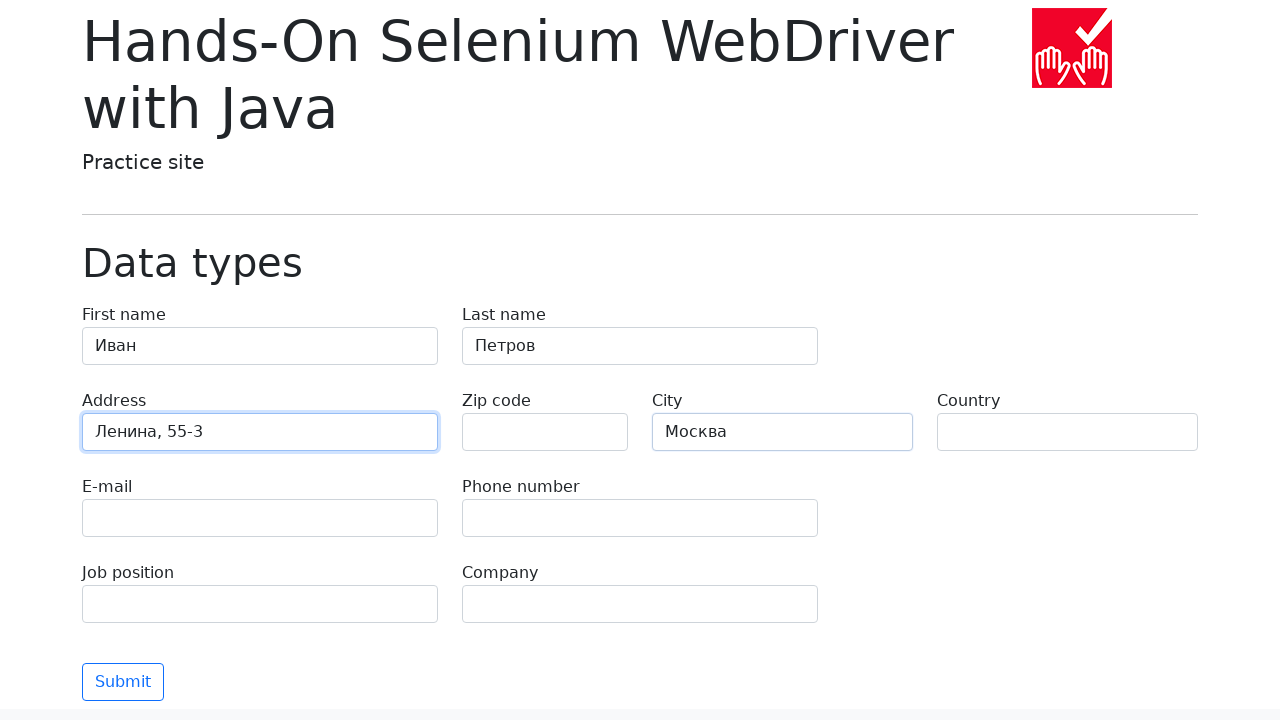

Filled email field with 'test@skypro.com' on div:nth-child(3) > div:nth-child(1) > label > input
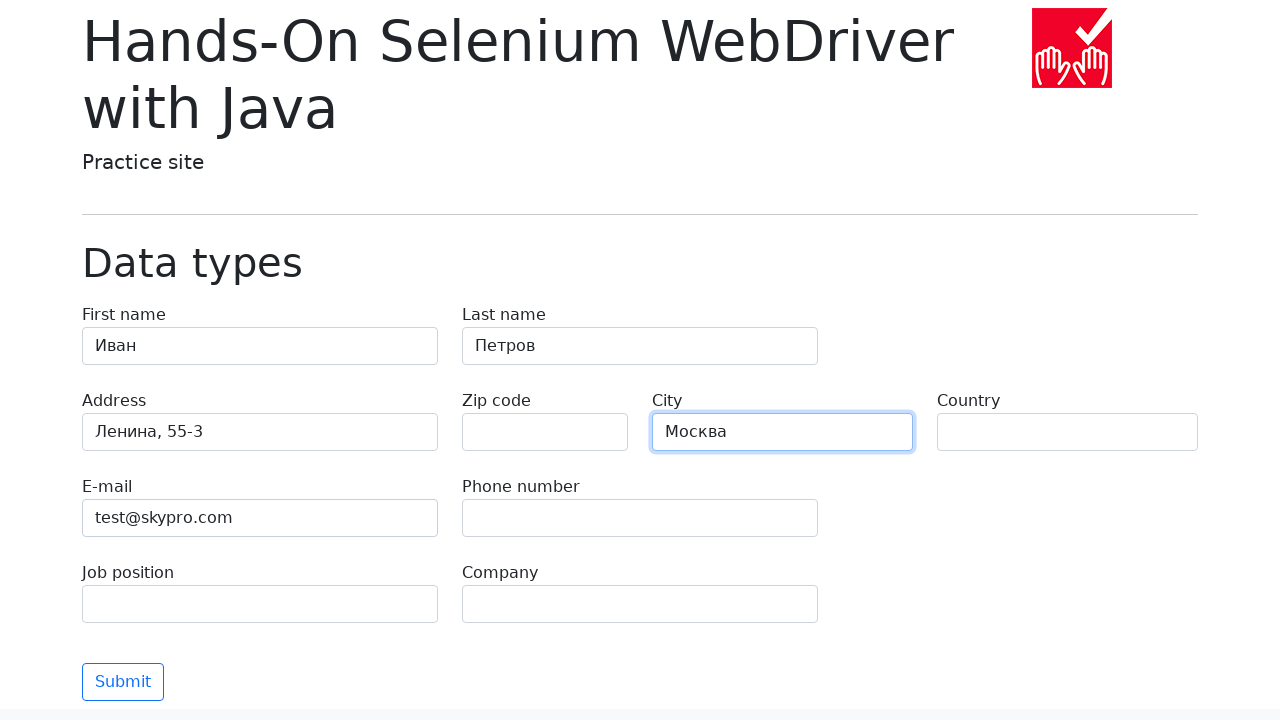

Filled phone field with '+7985899998787' on div:nth-child(3) > div:nth-child(2) > label > input
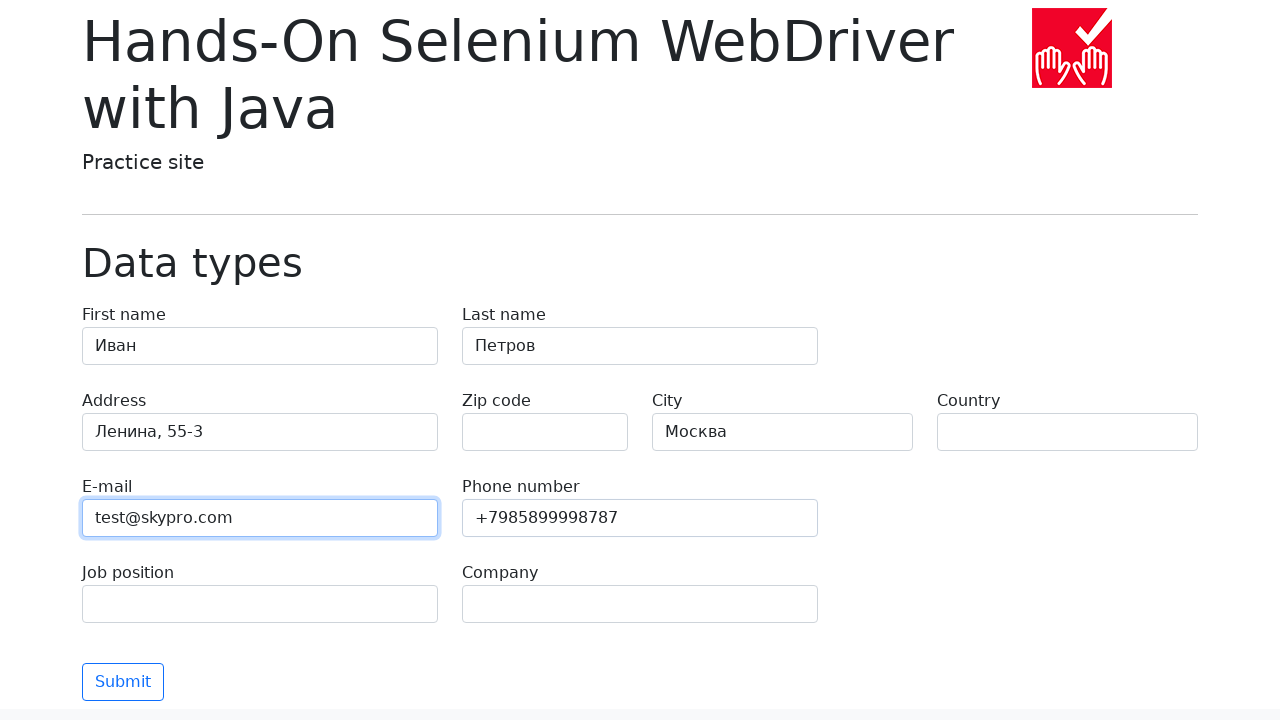

Left zip code field empty on div:nth-child(2) > div.col-md-2.py-2 > label > input
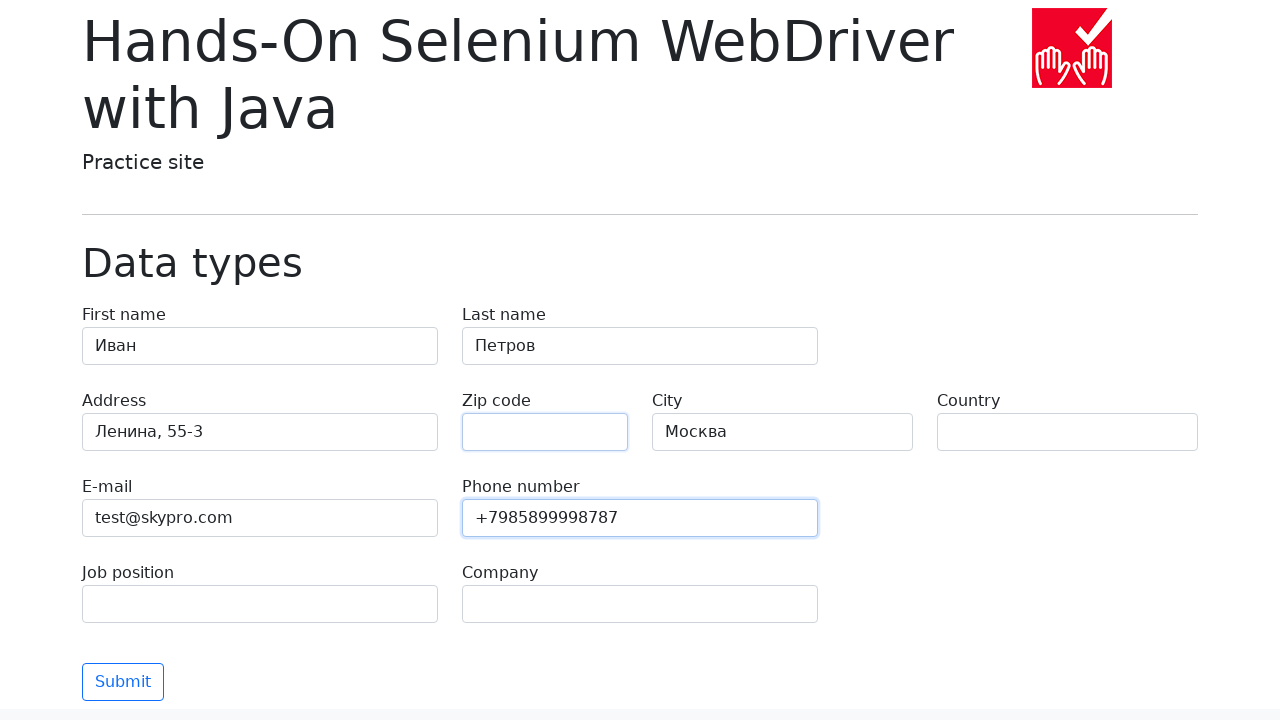

Filled country field with 'Россия' on div:nth-child(2) > div:nth-child(4) > label > input
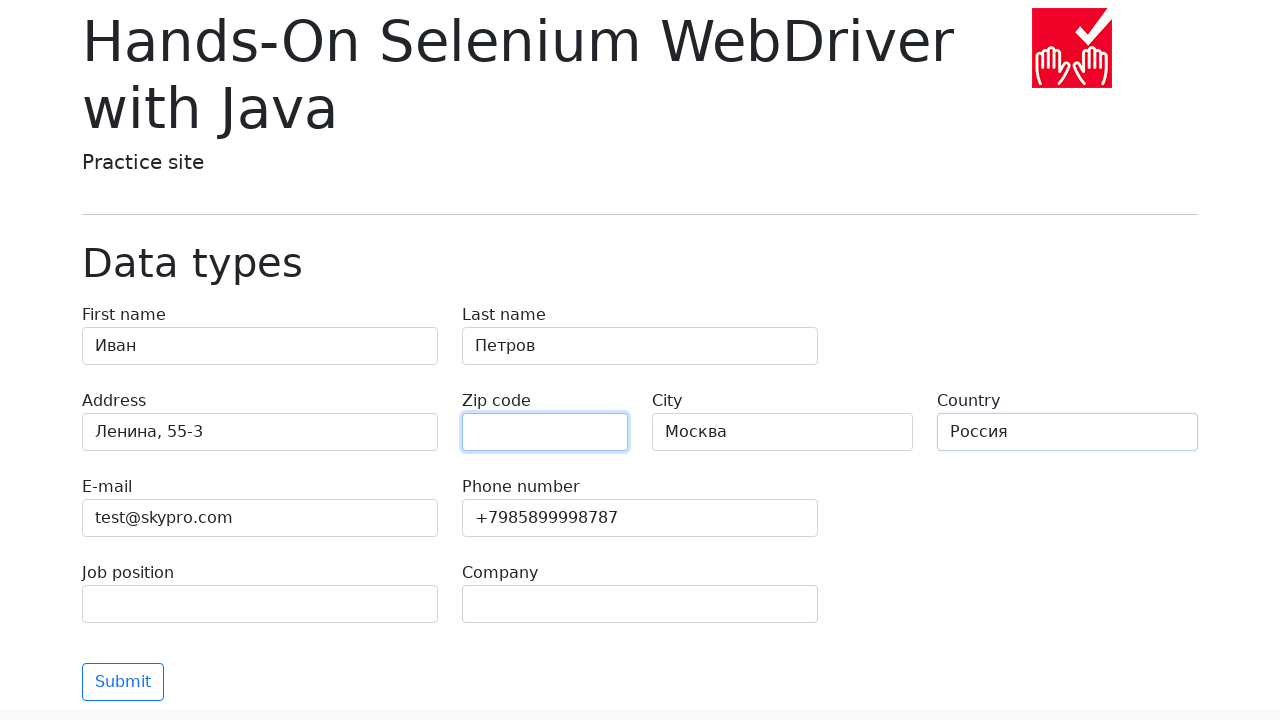

Filled job position field with 'QA' on div:nth-child(4) > div:nth-child(1) > label > input
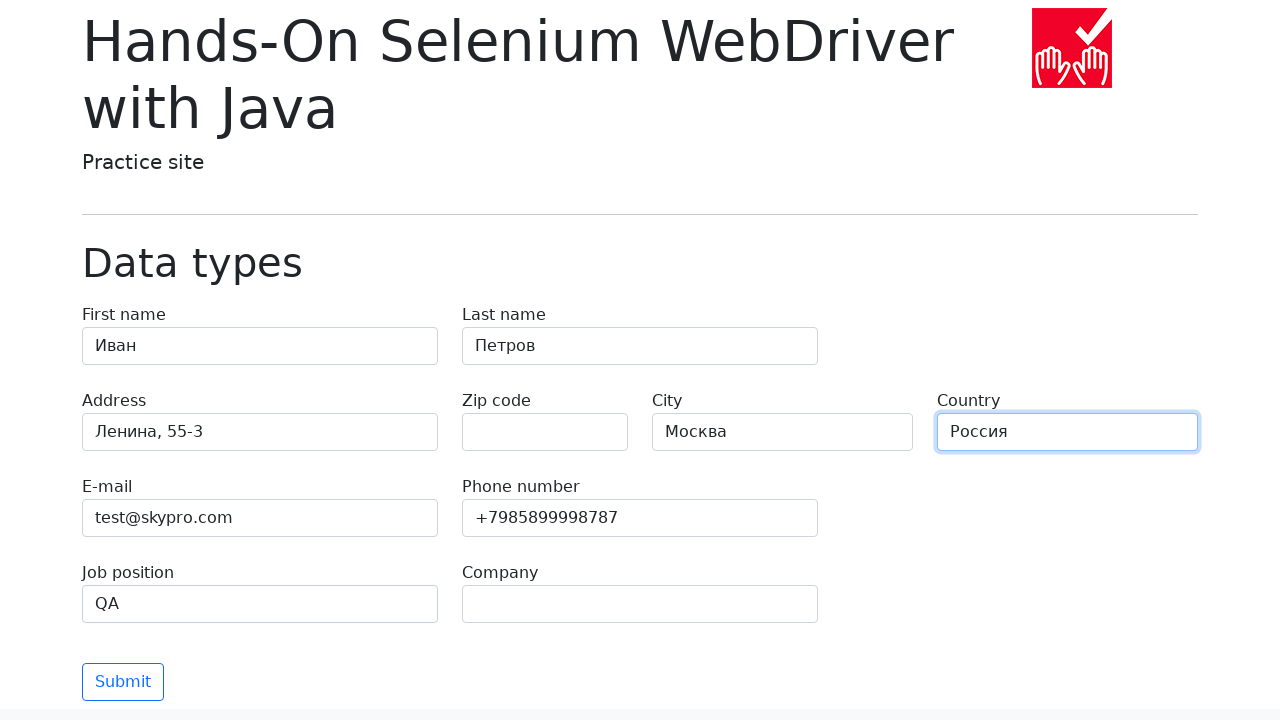

Filled company field with 'SkyPro' on div:nth-child(4) > div:nth-child(2) > label > input
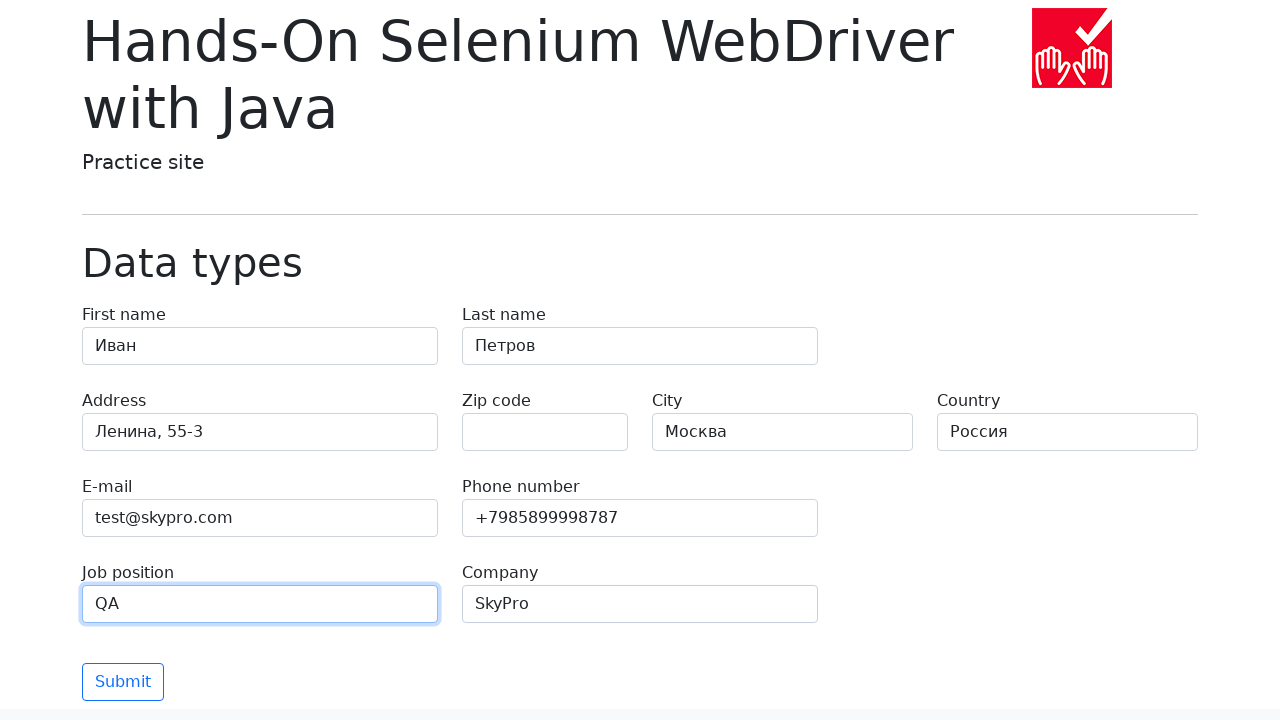

Scrolled down using PageDown
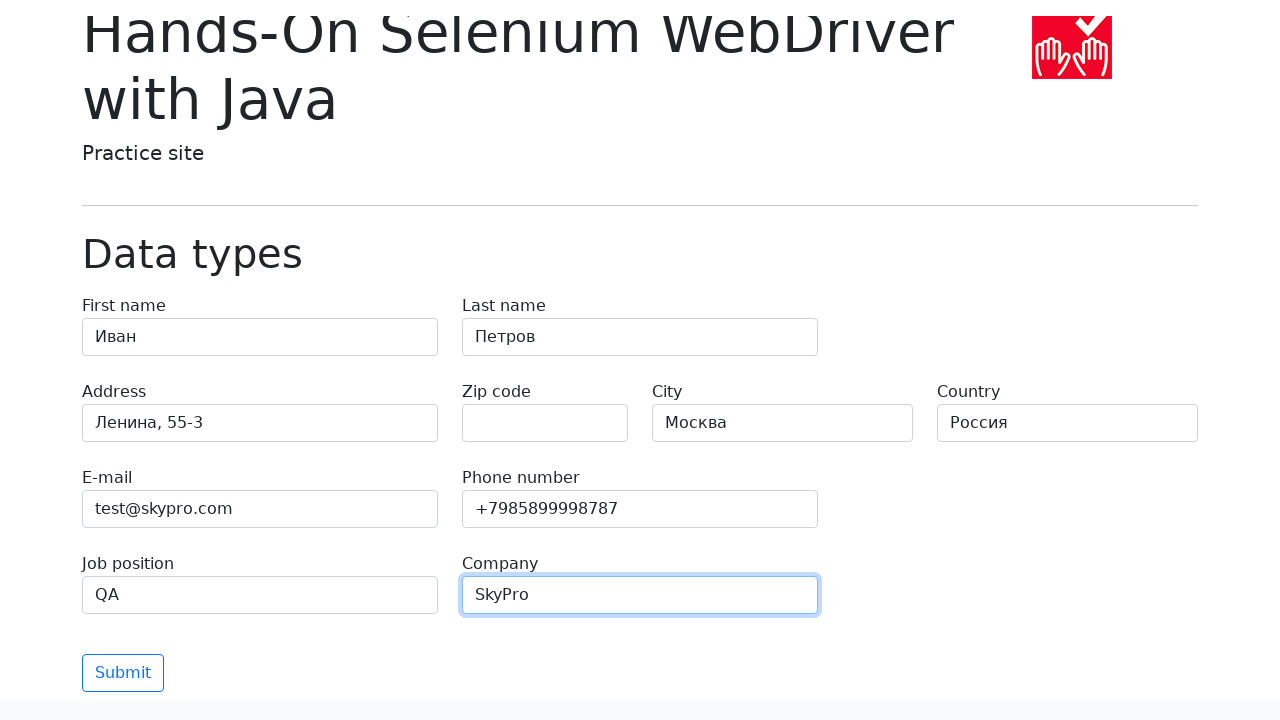

Scrolled down using PageDown
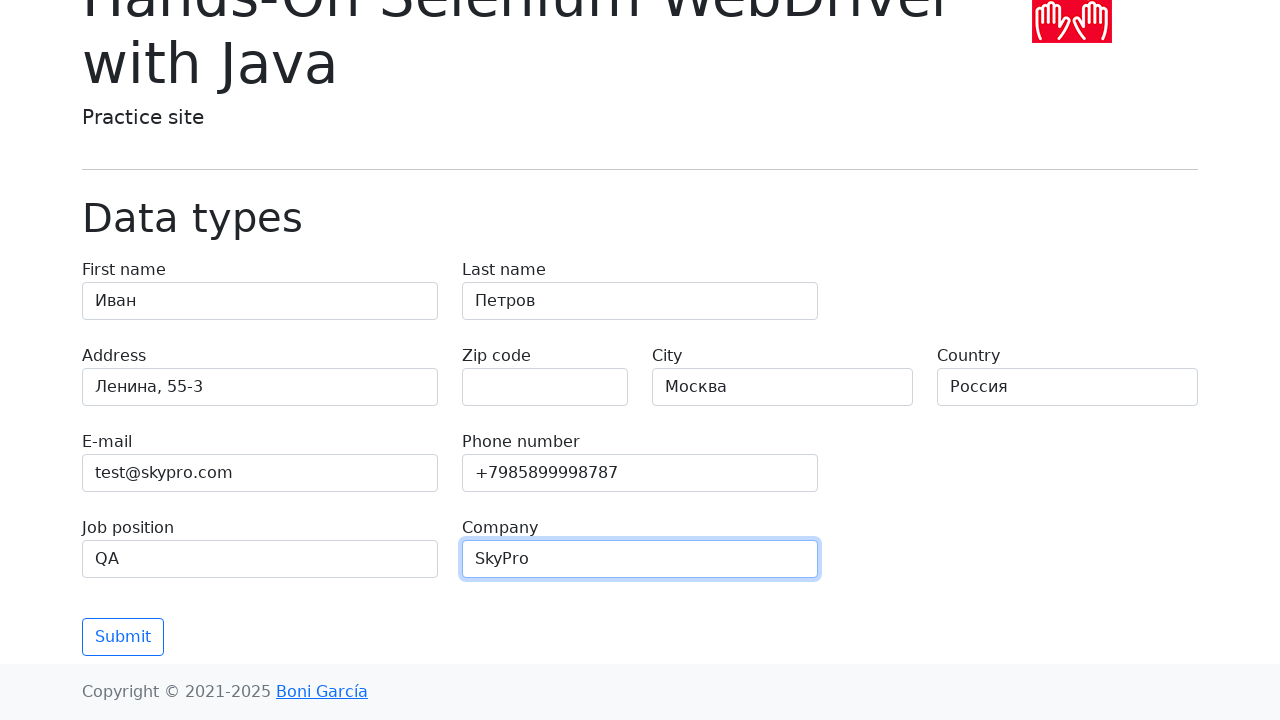

Scrolled down using PageDown
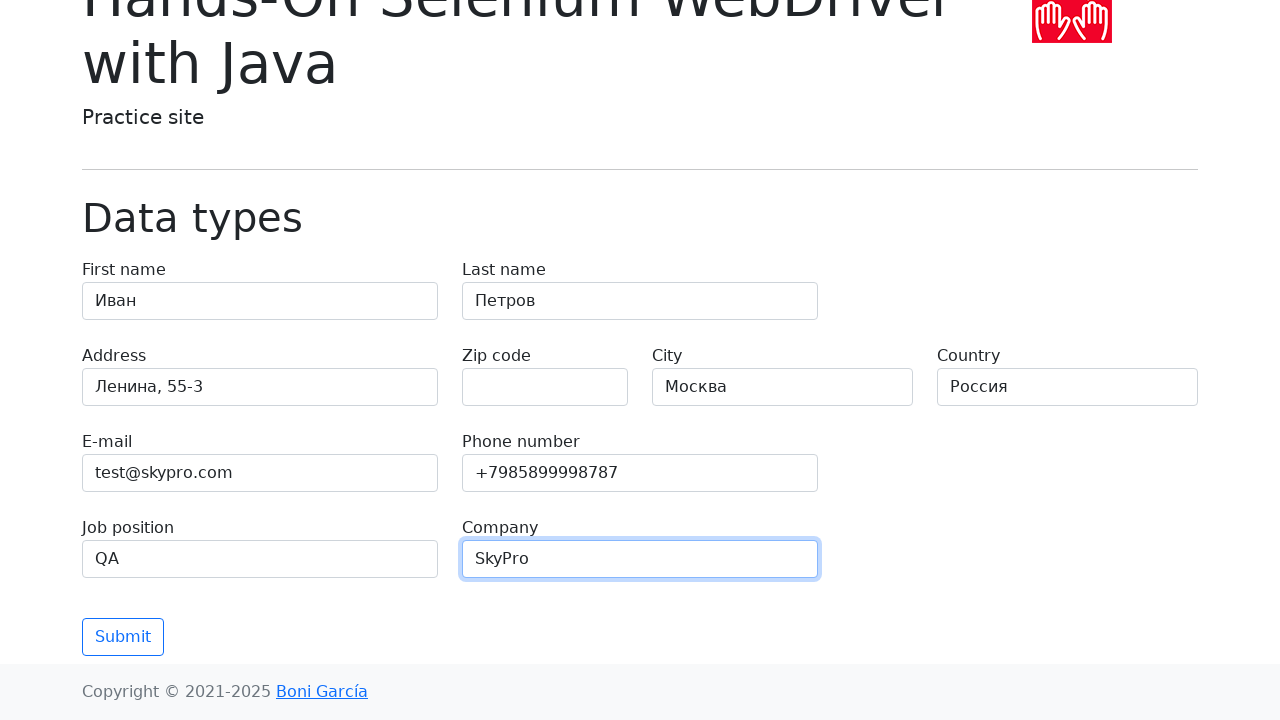

Scrolled down using PageDown
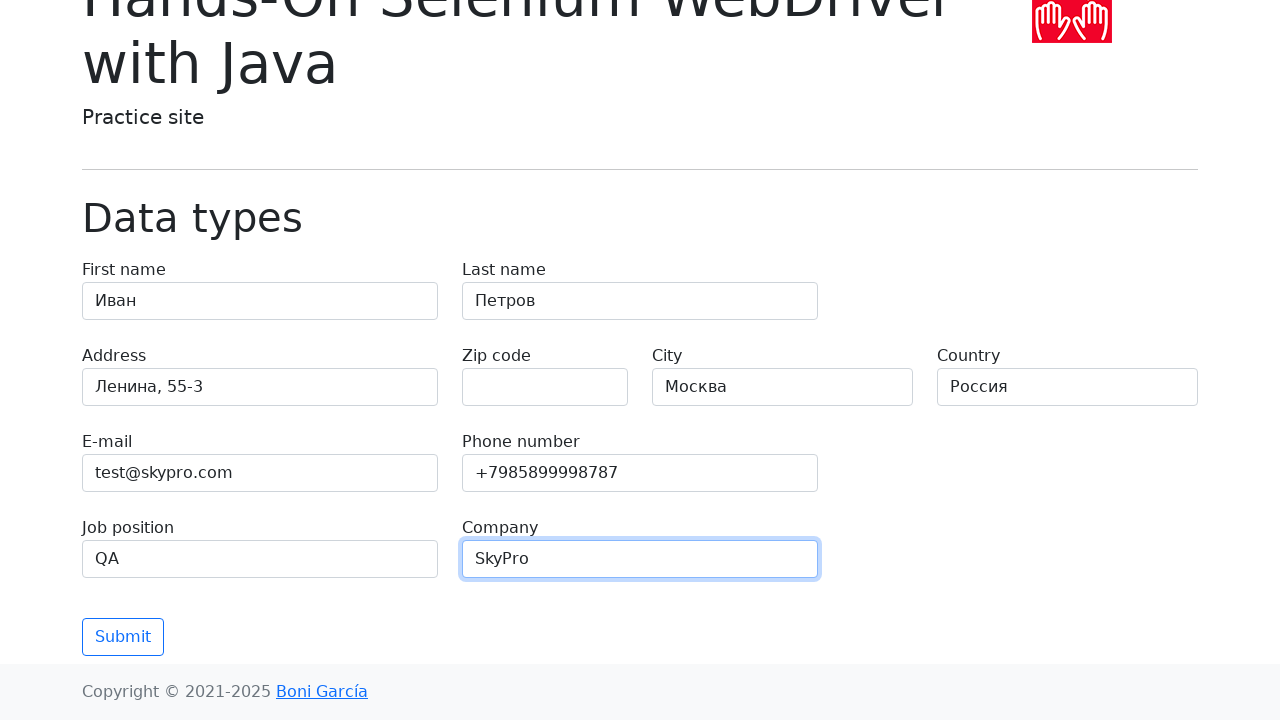

Clicked submit button to submit the form at (123, 637) on button
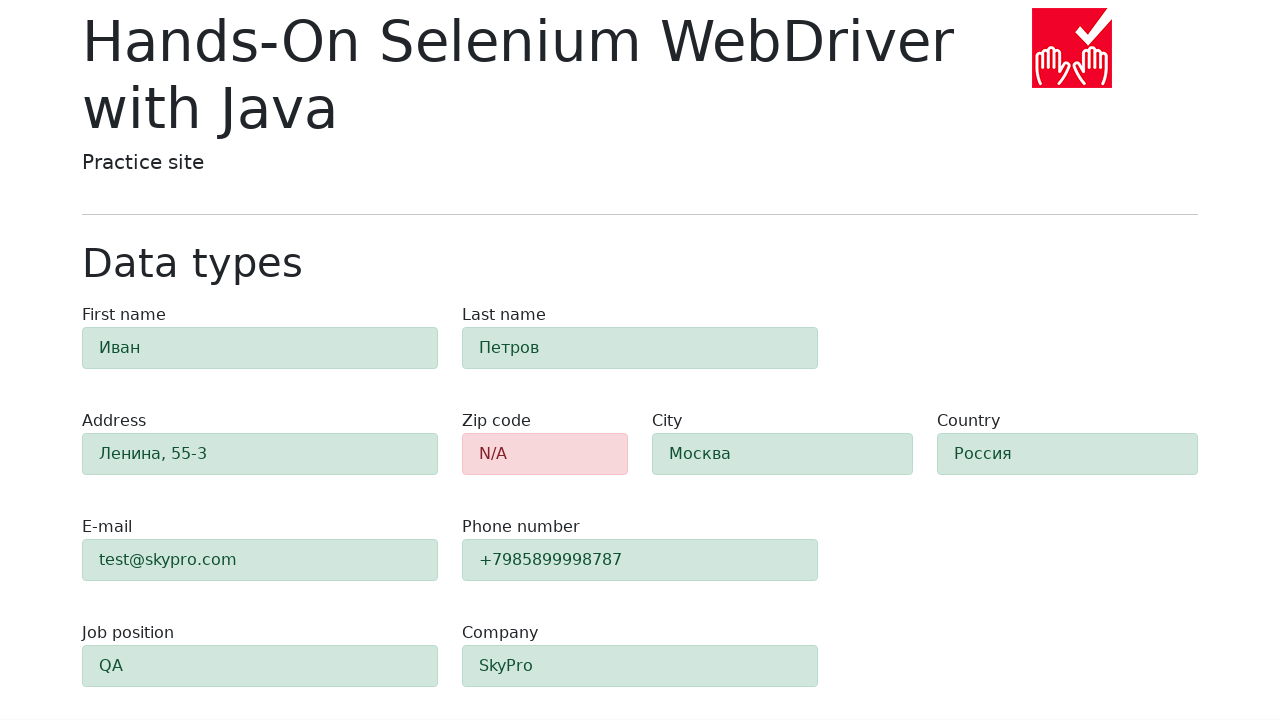

Form validation completed - success alert appeared
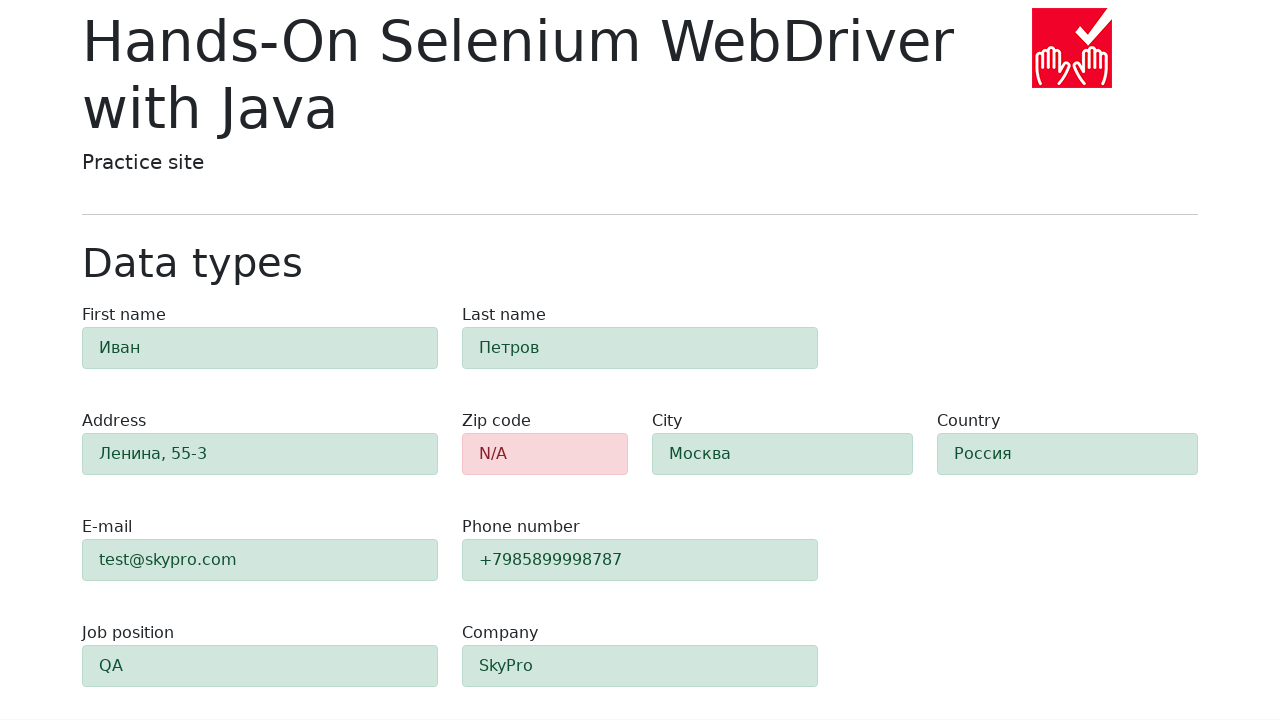

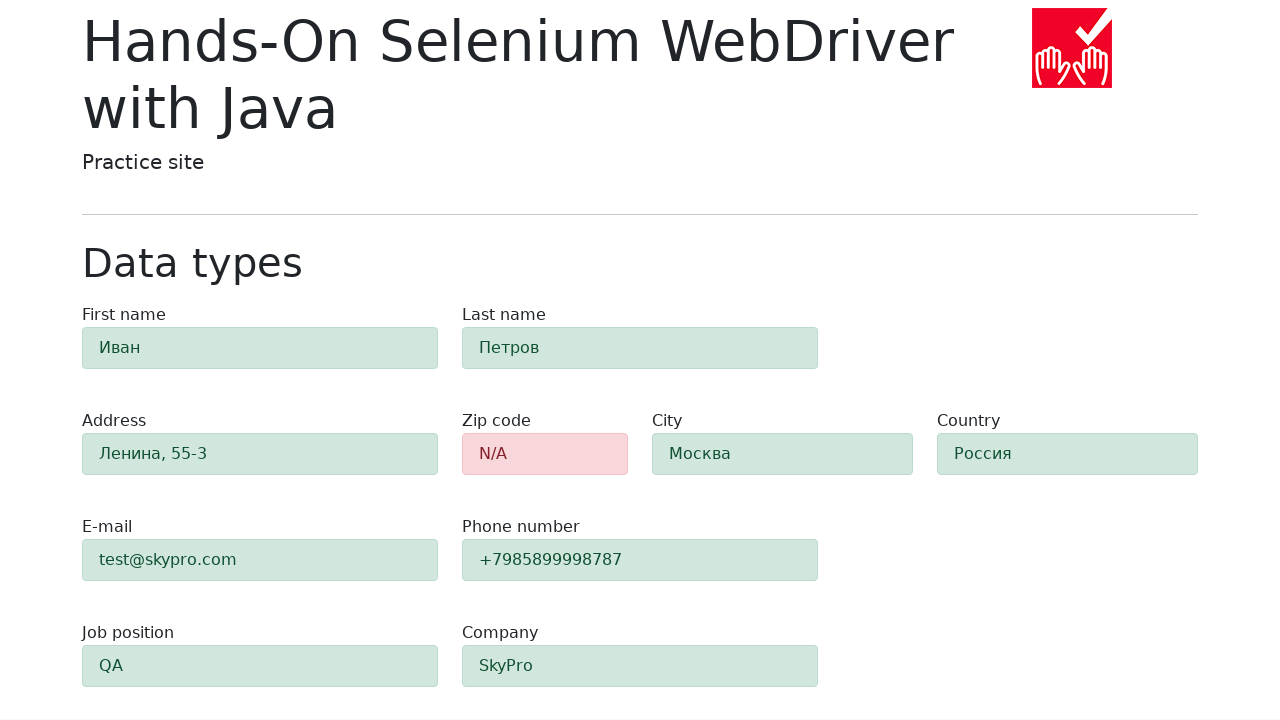